Tests right-click context menu functionality by performing a context click on a designated area, verifying the alert message, then clicking a link to navigate to a new page and verifying the page heading.

Starting URL: https://the-internet.herokuapp.com/context_menu

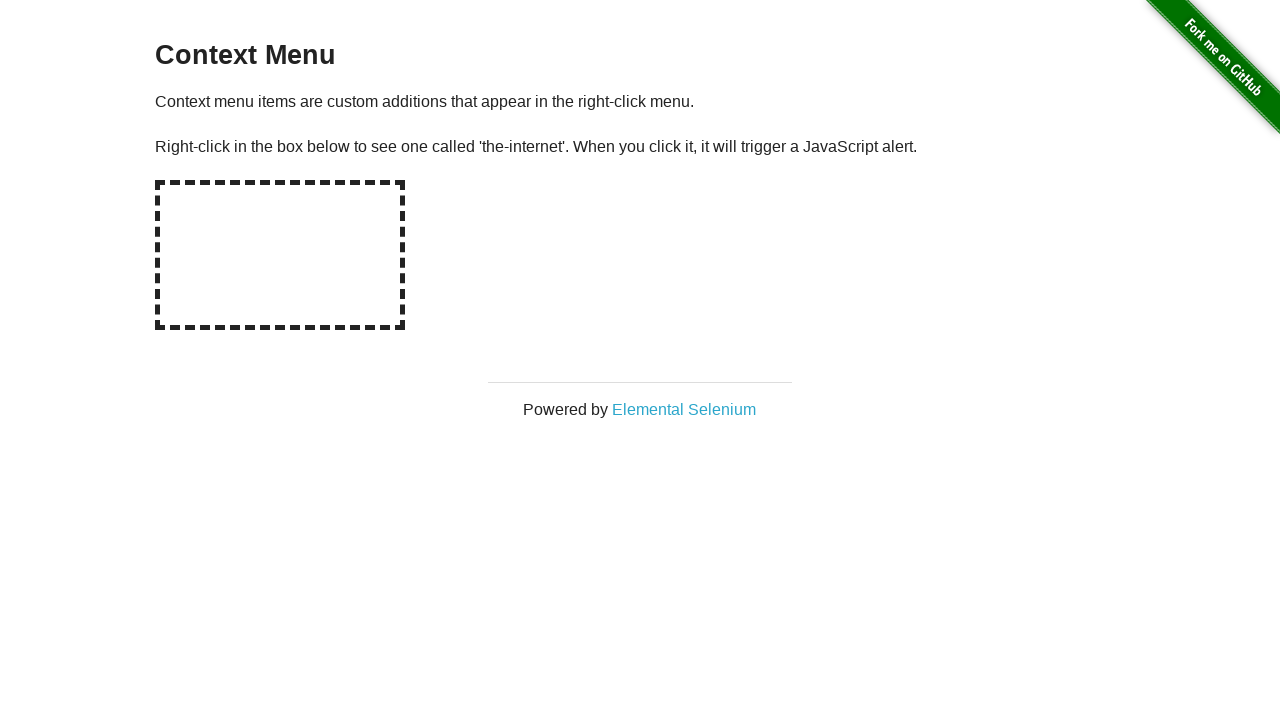

Right-clicked on hot-spot box to open context menu at (280, 255) on #hot-spot
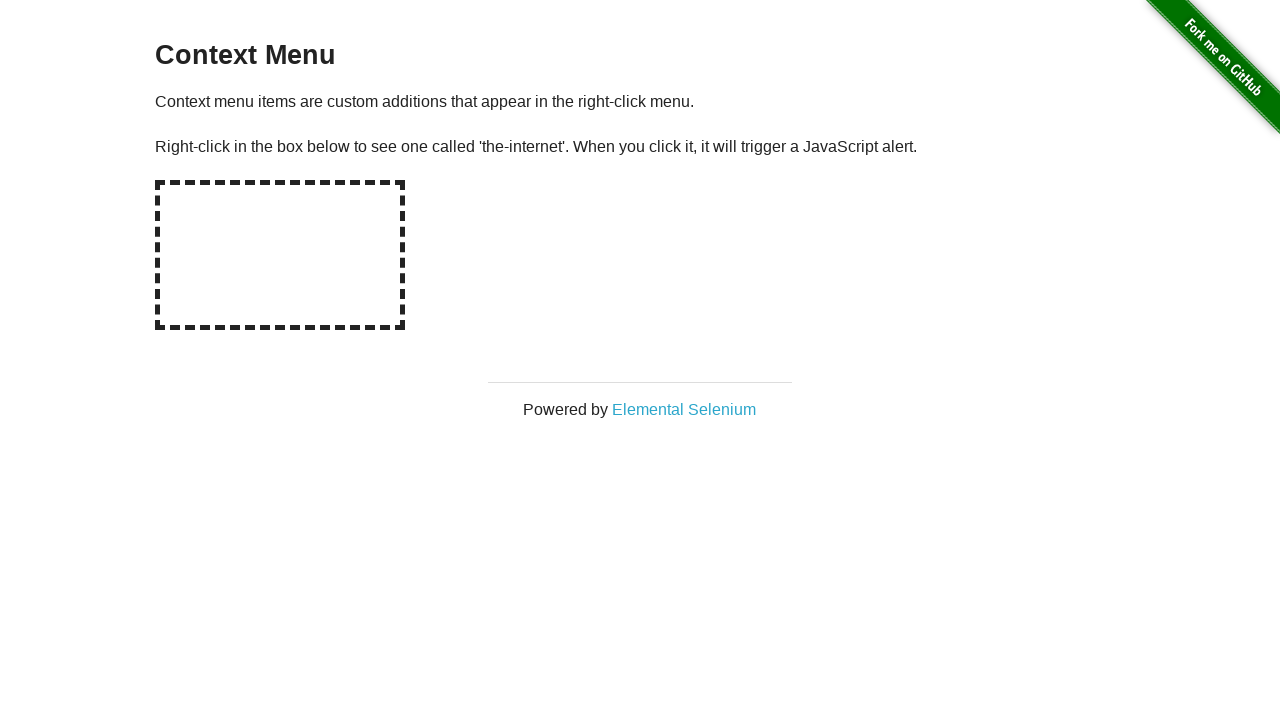

Set up dialog handler to accept alert
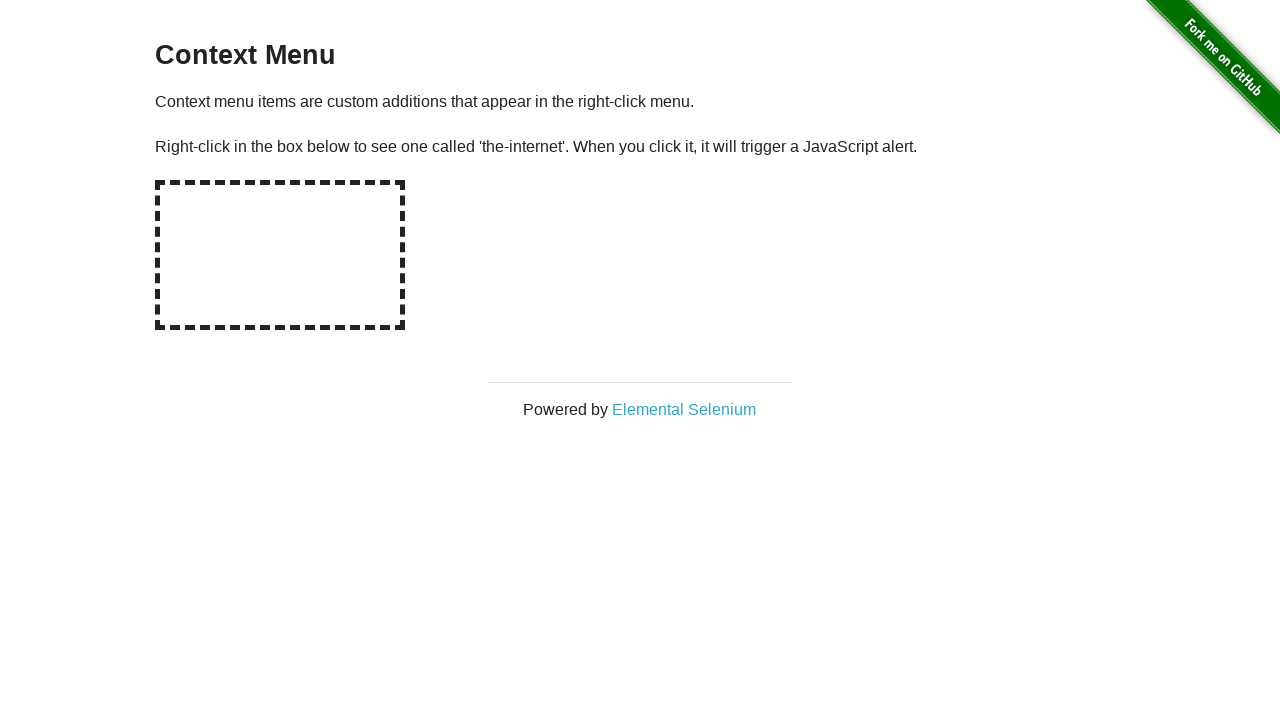

Waited for alert dialog to be handled
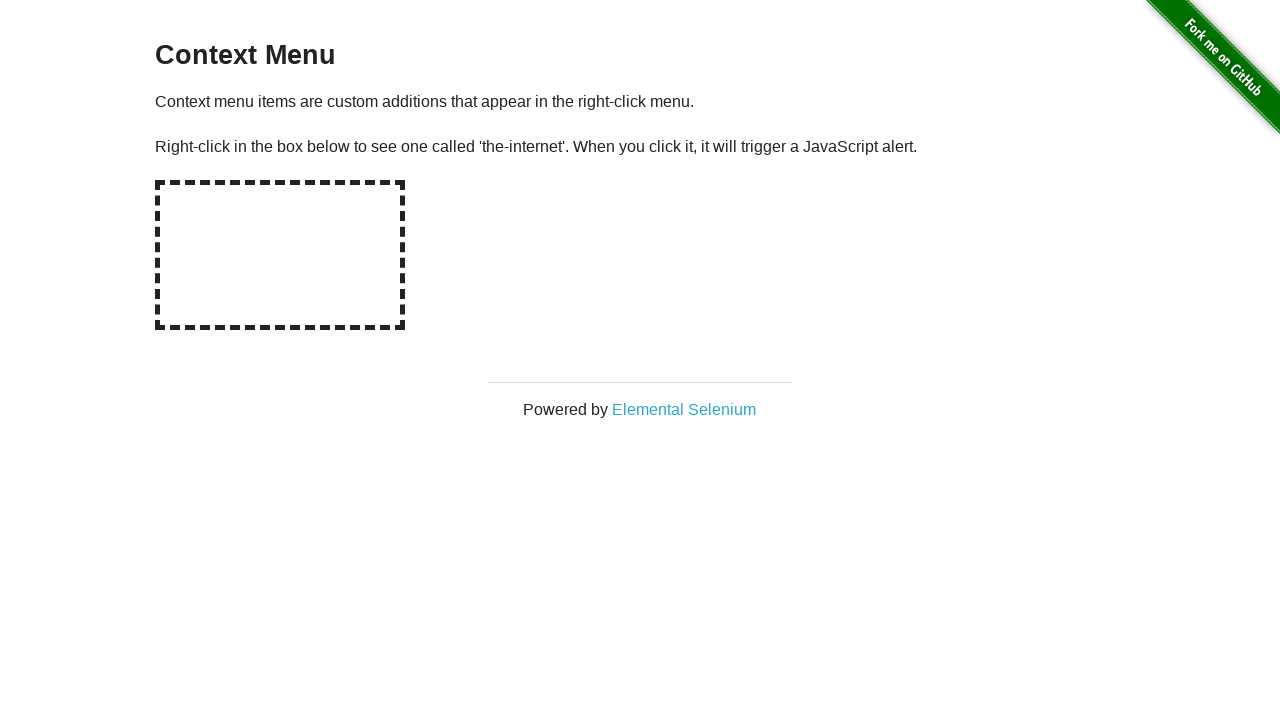

Clicked on Elemental Selenium link to open new page at (684, 409) on text=Elemental Selenium
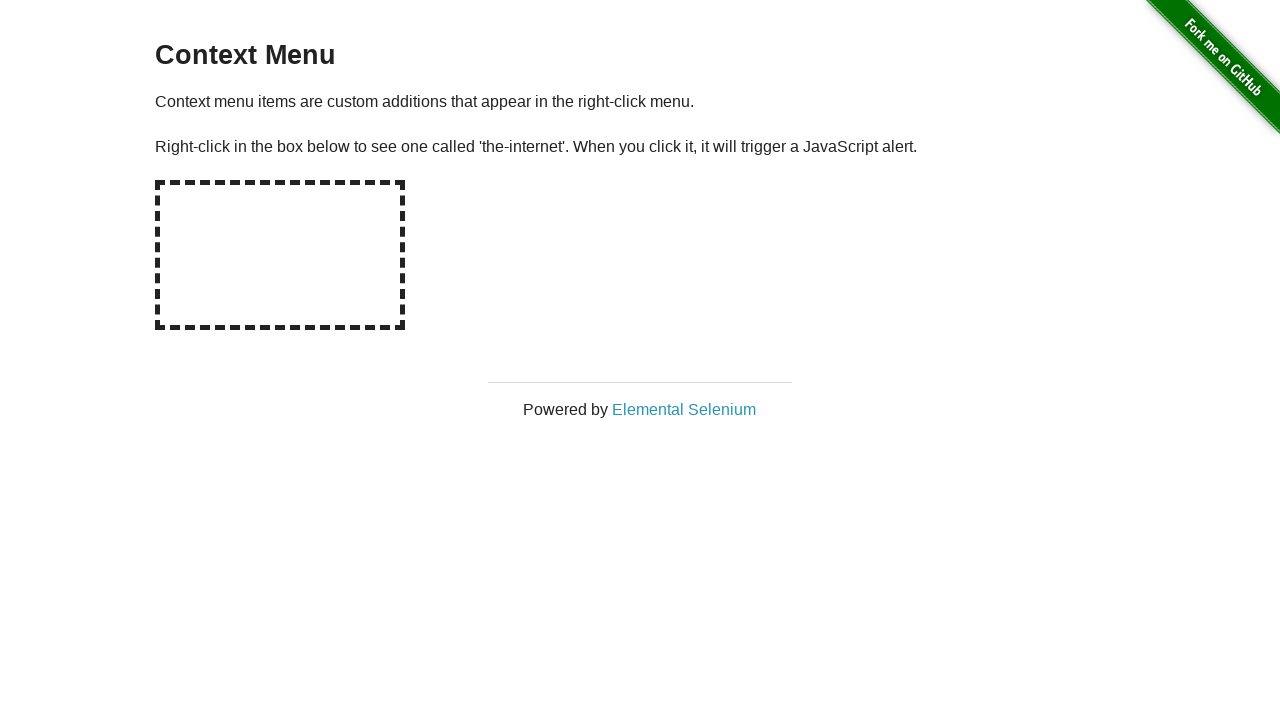

Switched to new popup page
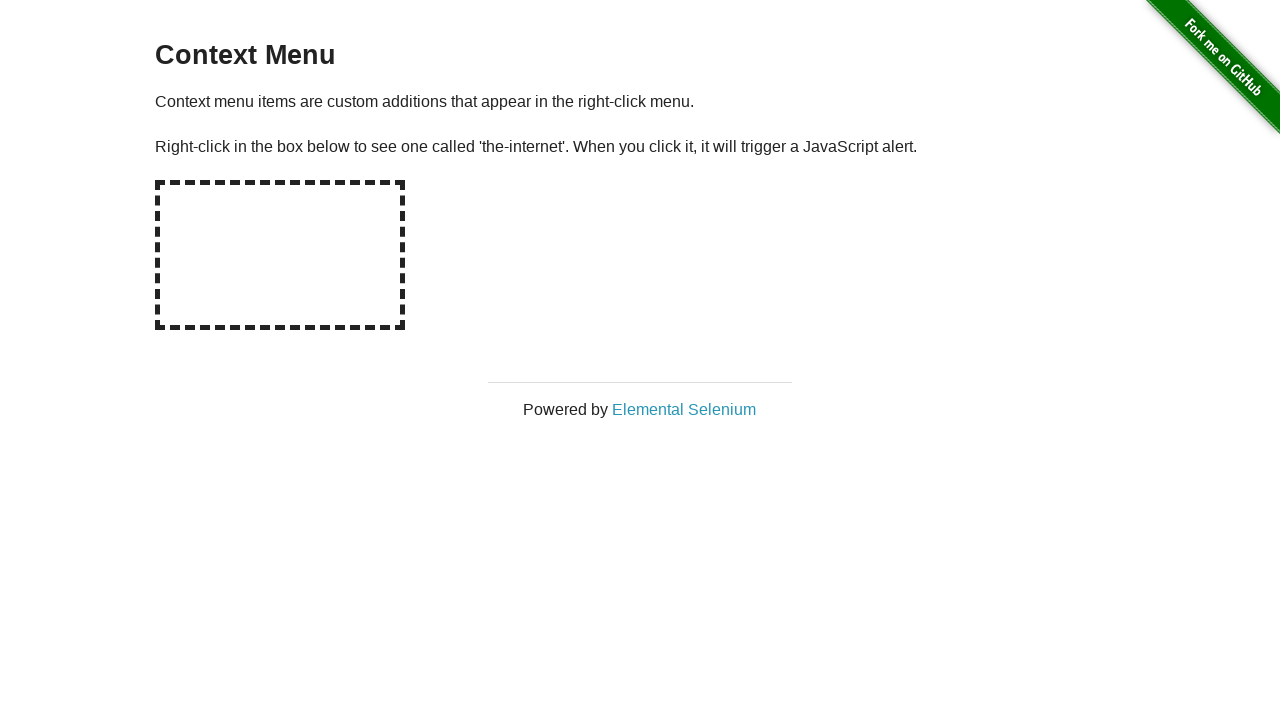

Waited for h1 heading to load on new page
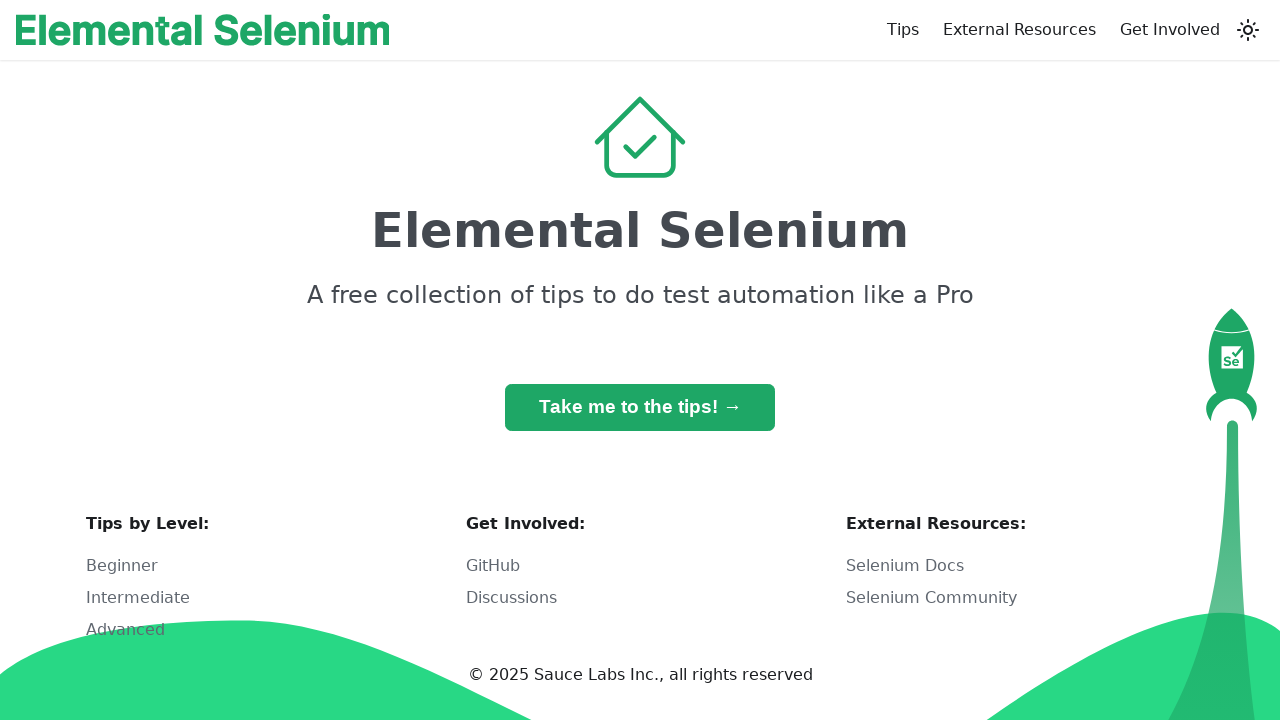

Retrieved h1 text content: 'Elemental Selenium'
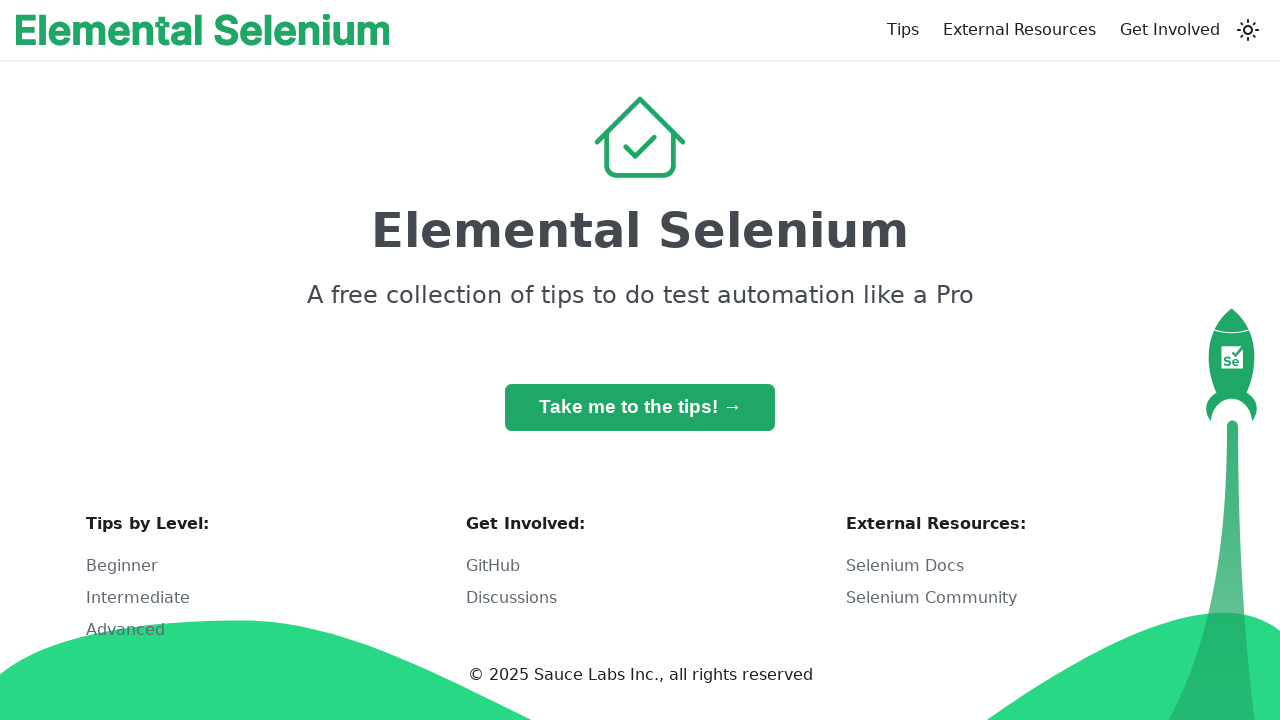

Verified that h1 contains 'Elemental Selenium'
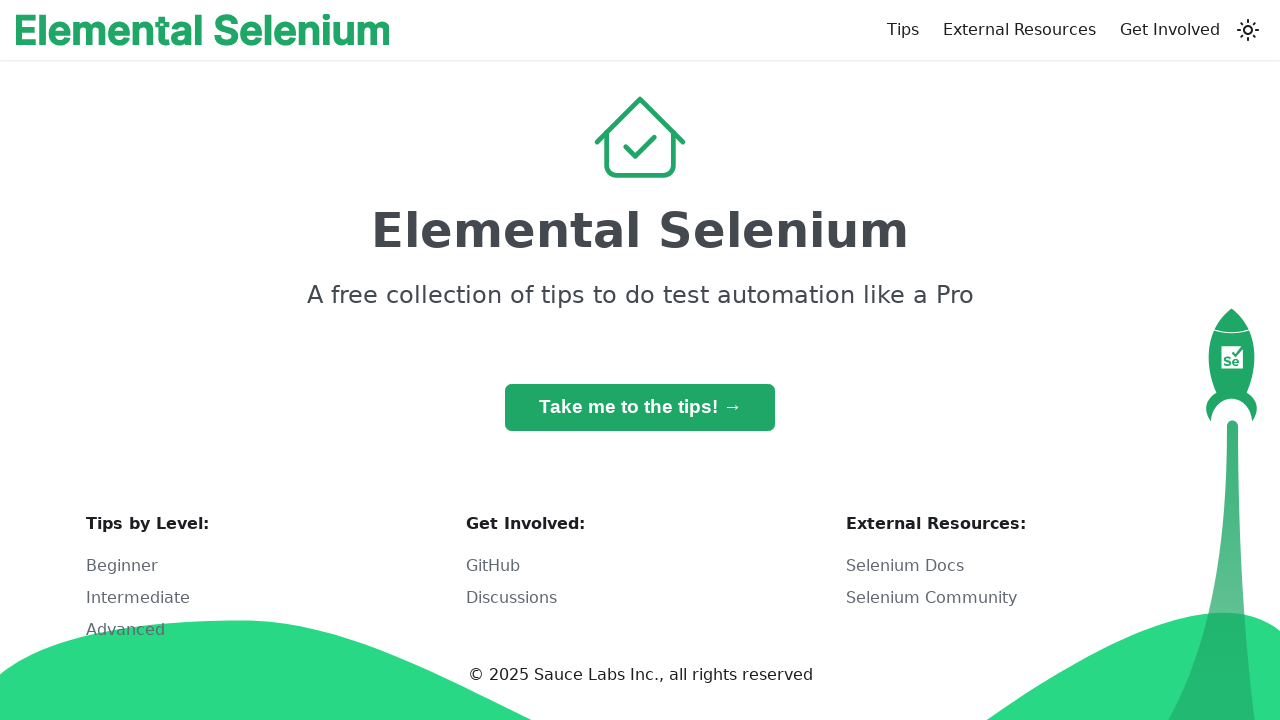

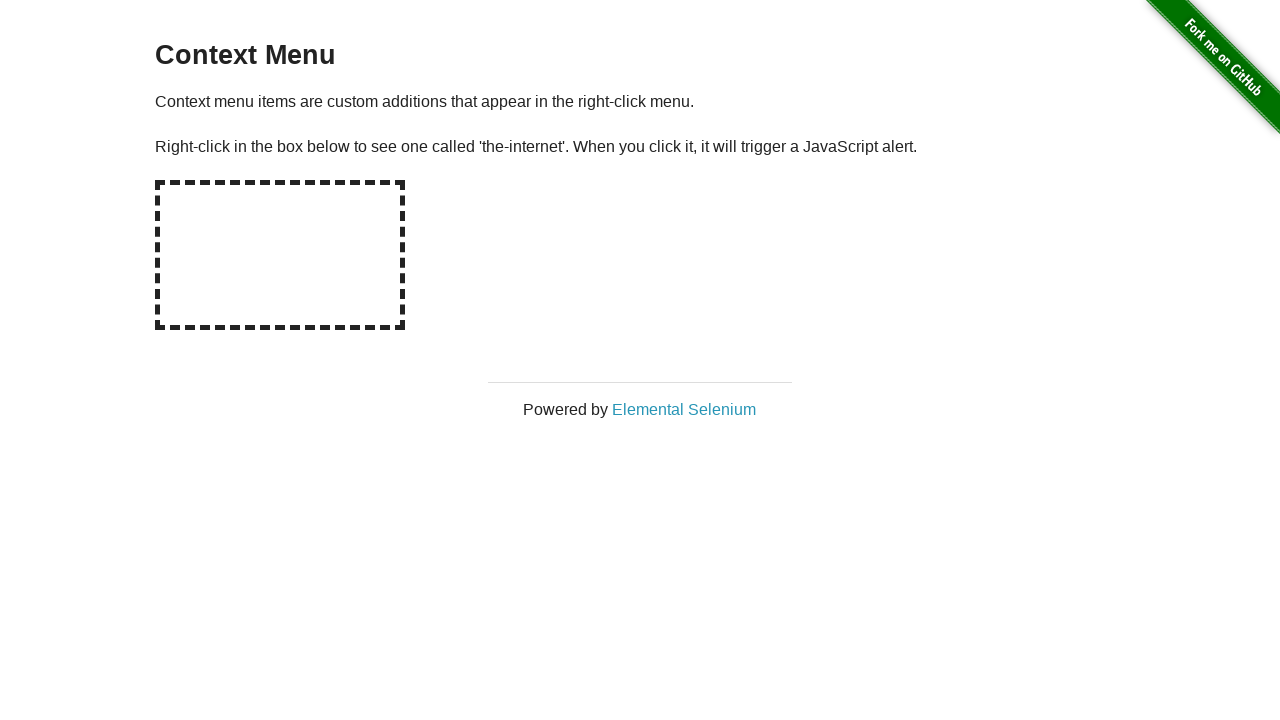